Tests an explicit wait exercise page by waiting for a price to change to 100, clicking a book button, calculating a mathematical answer based on a displayed value, and submitting the answer.

Starting URL: http://suninjuly.github.io/explicit_wait2.html

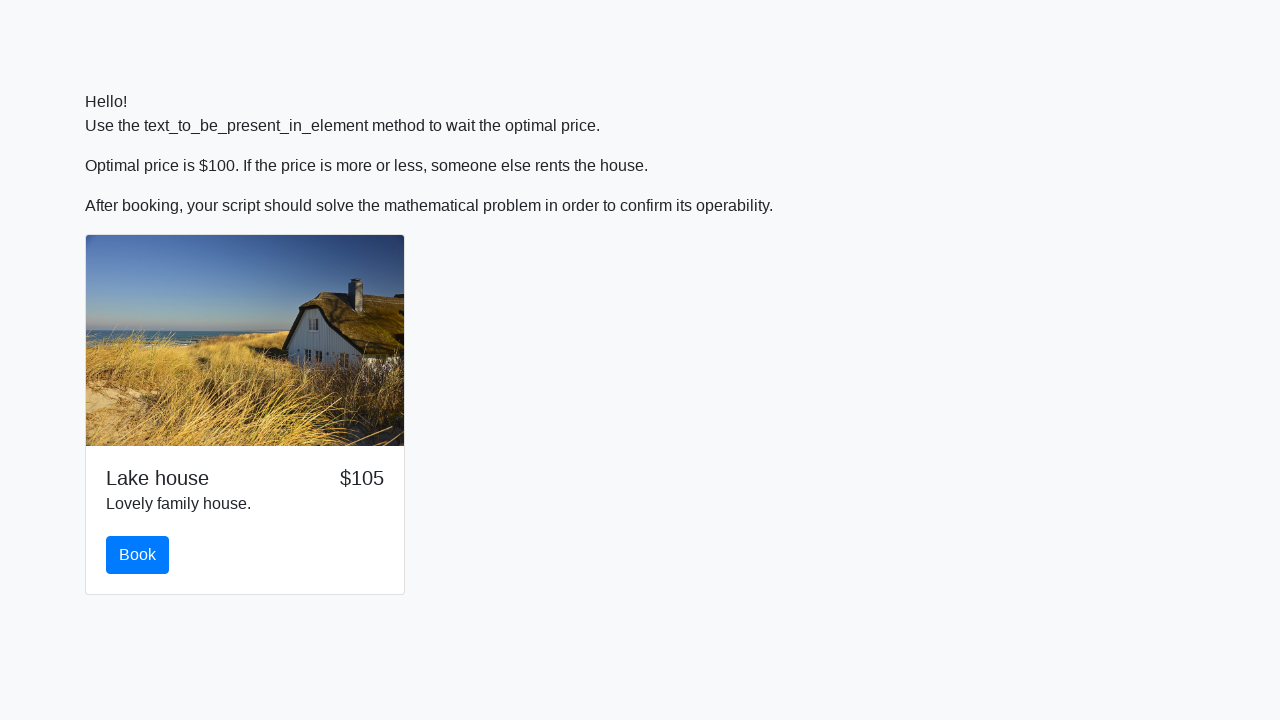

Waited for price element to change to 100
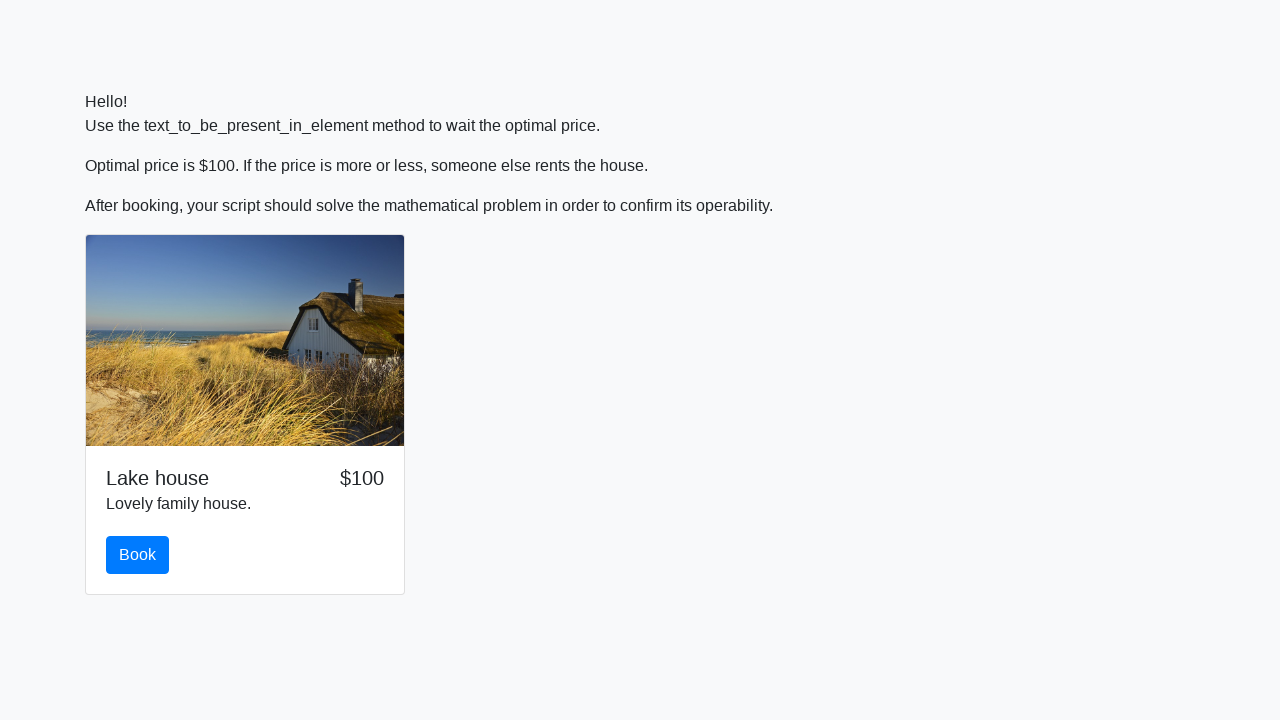

Clicked the book button at (138, 555) on #book
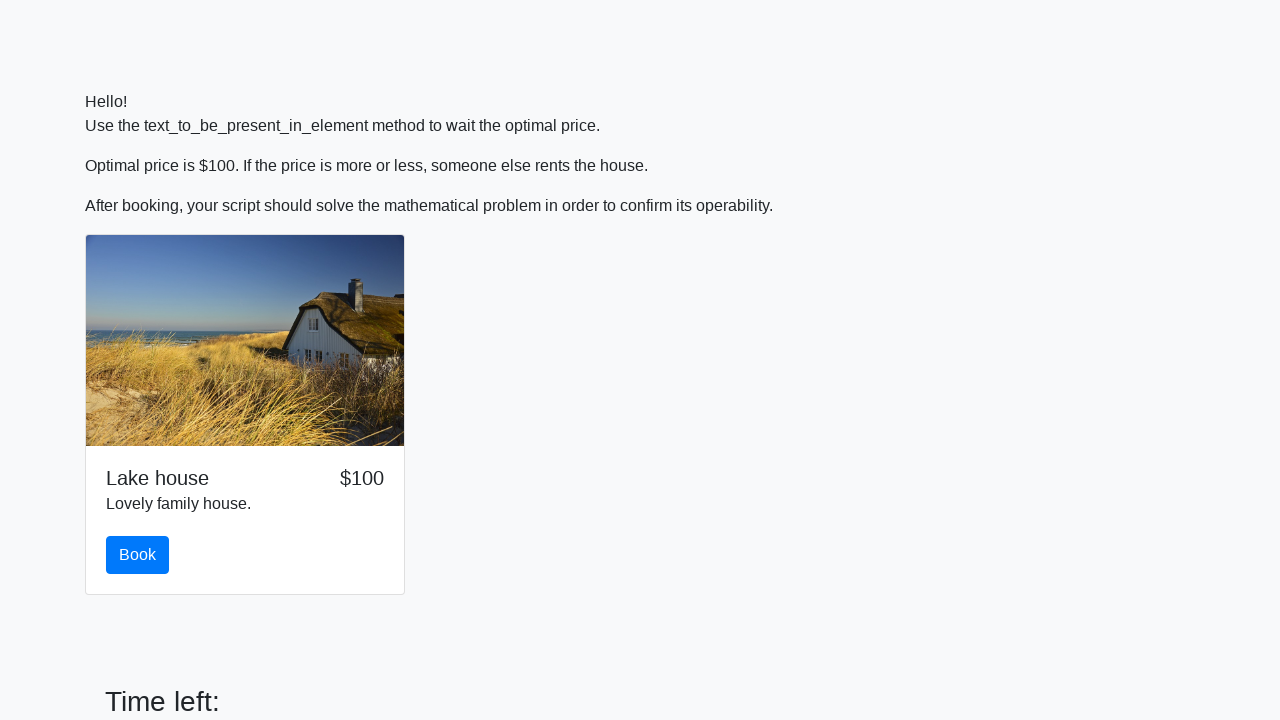

Retrieved input value for calculation
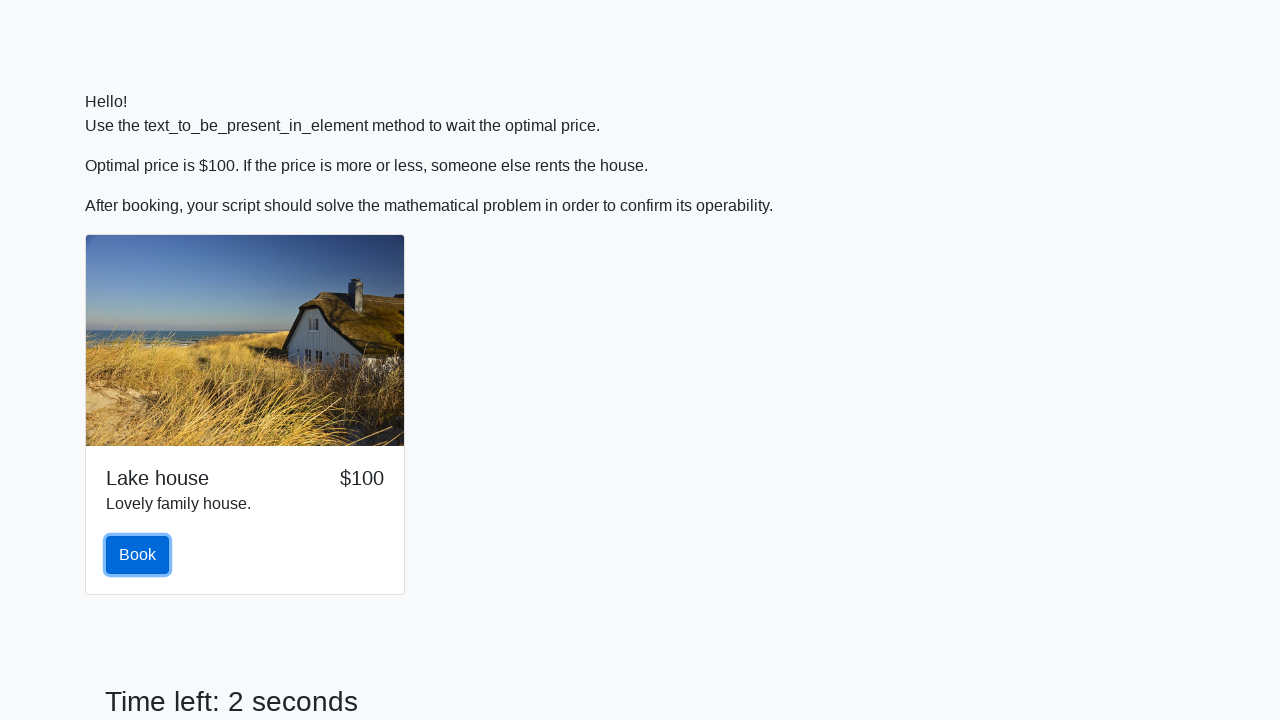

Calculated mathematical answer: 2.022619043700991
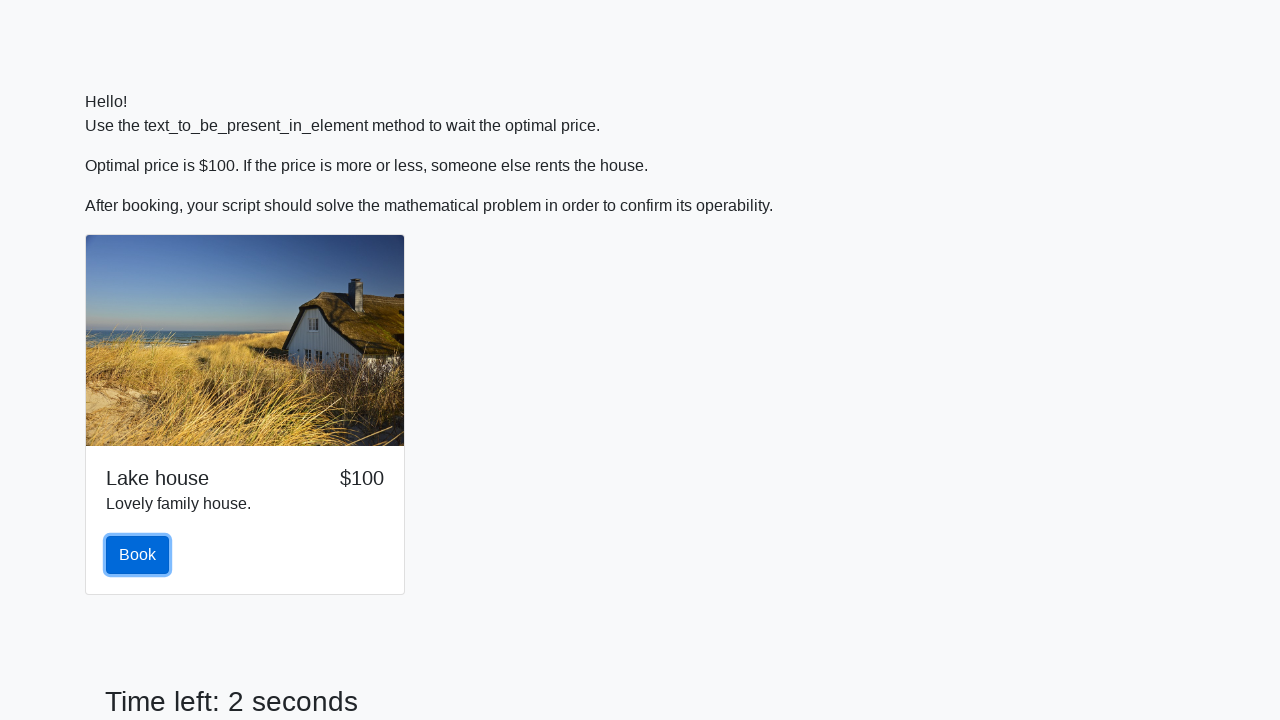

Filled answer field with calculated value on #answer
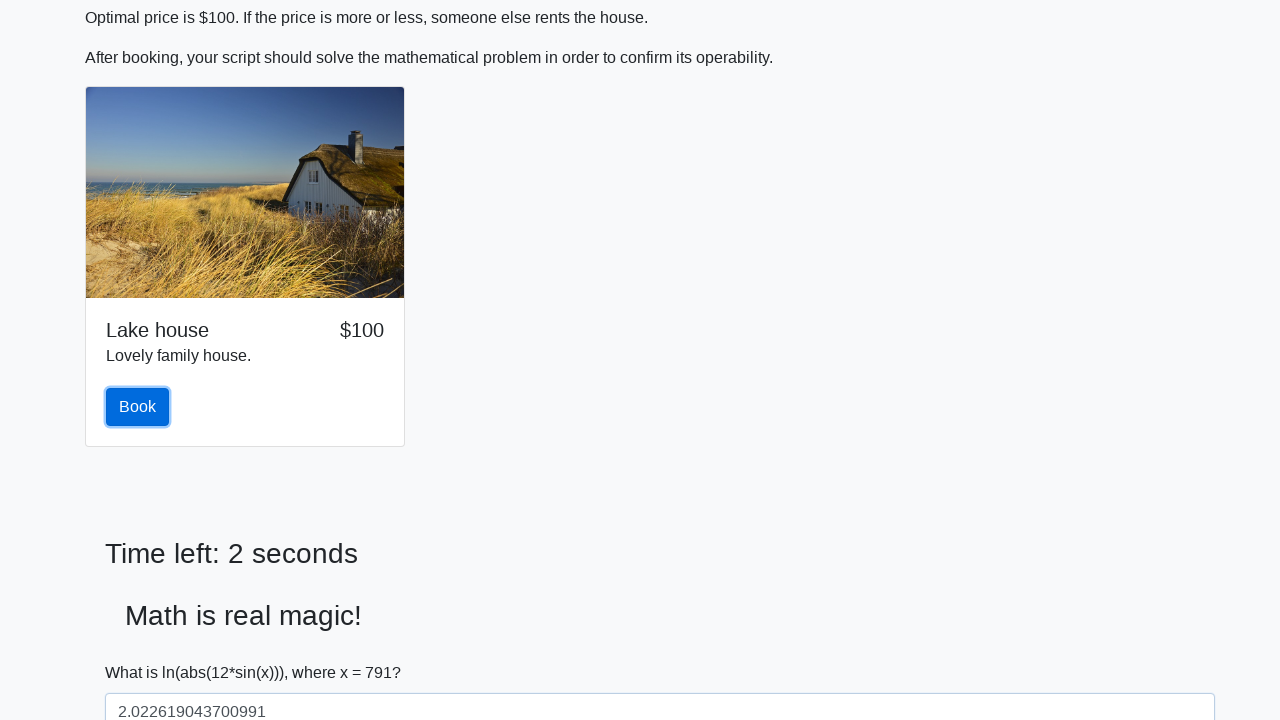

Clicked solve button to submit answer at (143, 651) on #solve
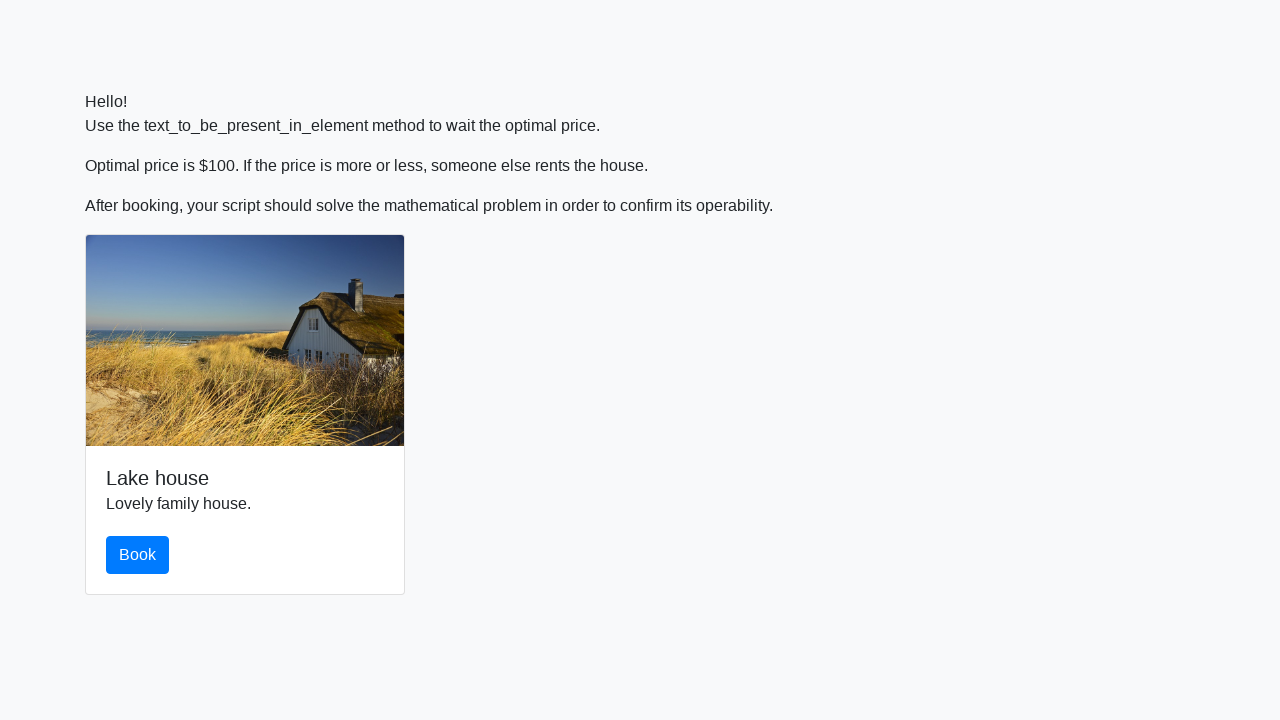

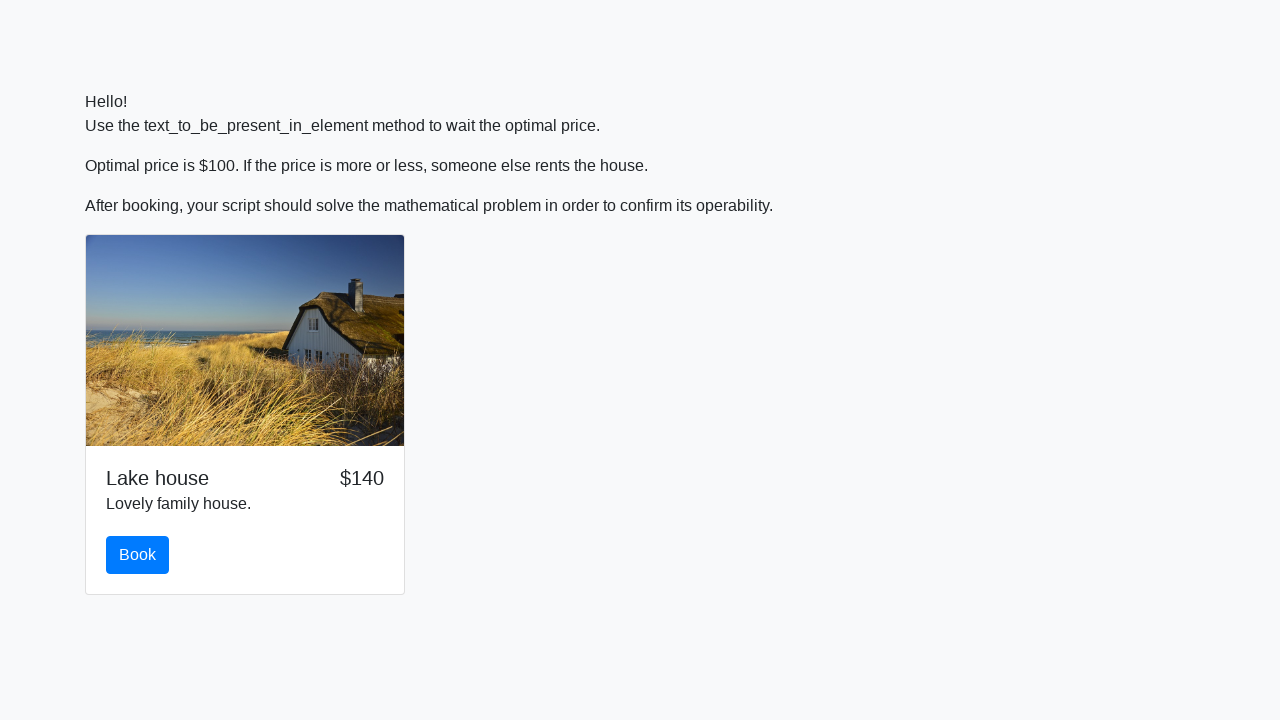